Tests double-click functionality by double-clicking a button and verifying the text changes

Starting URL: https://automationfc.github.io/basic-form/index.html

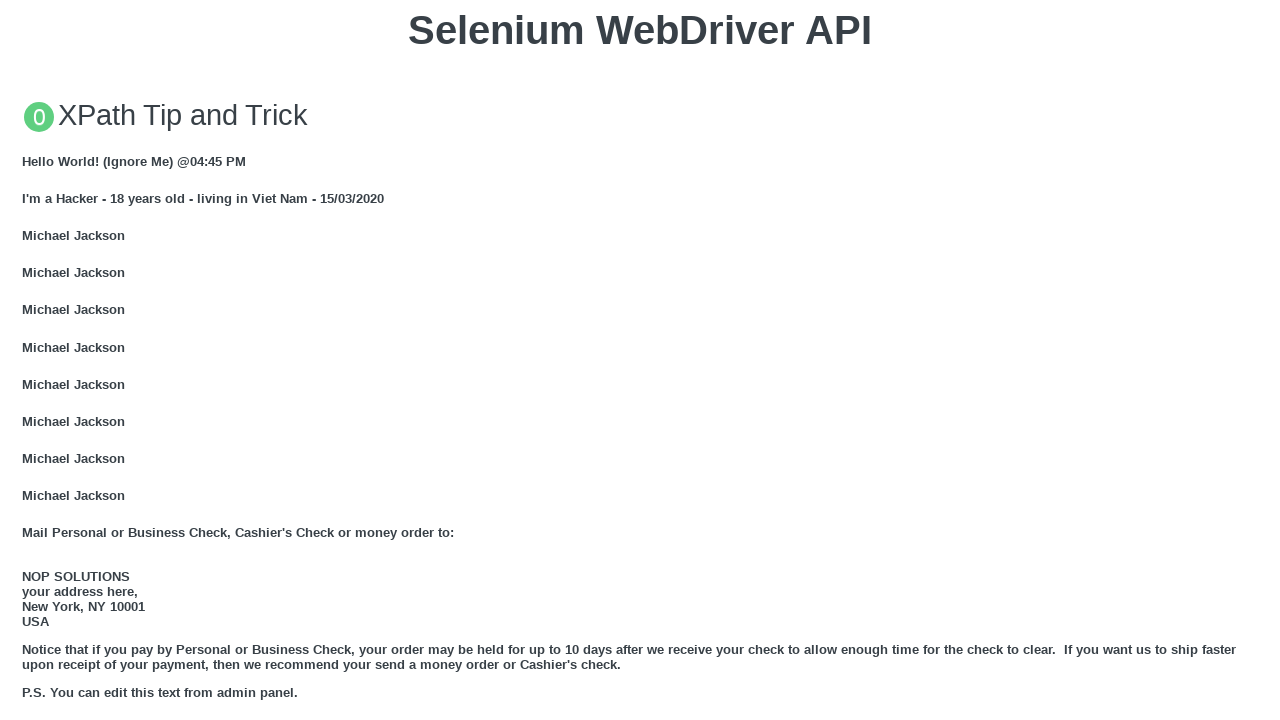

Navigated to basic form test page
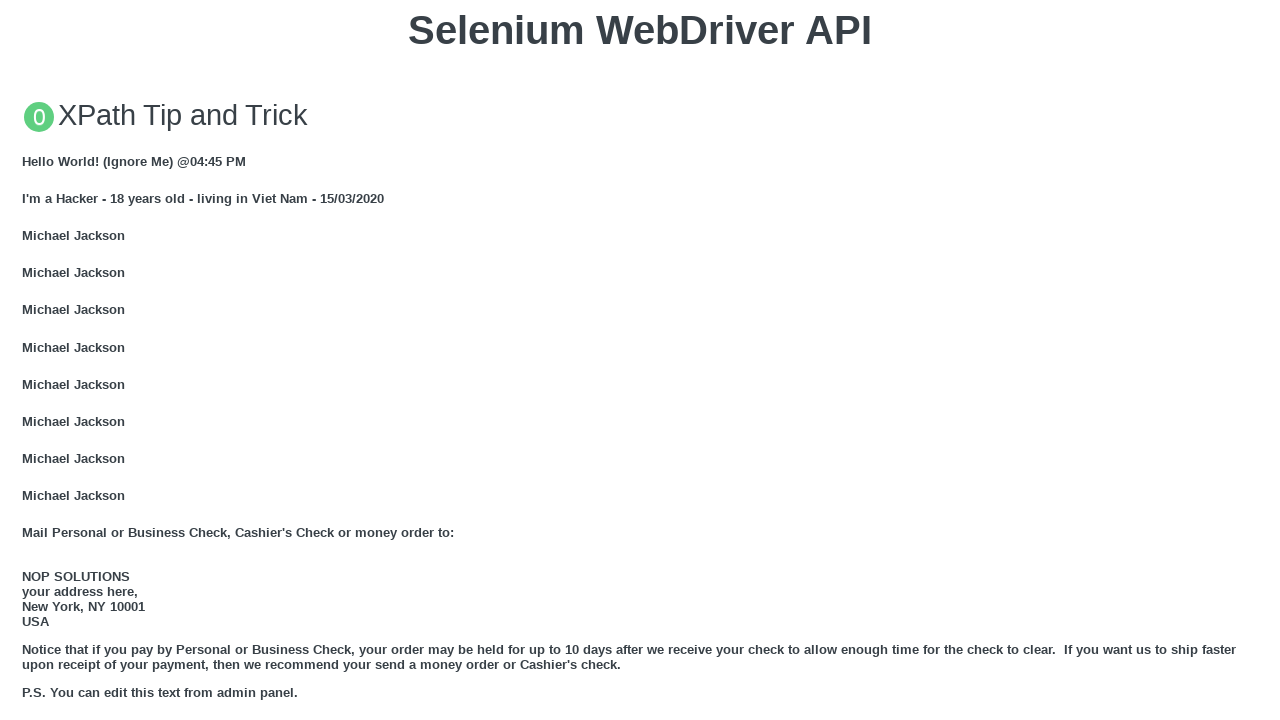

Double-clicked the 'Double click me' button at (640, 361) on xpath=//button[text()='Double click me']
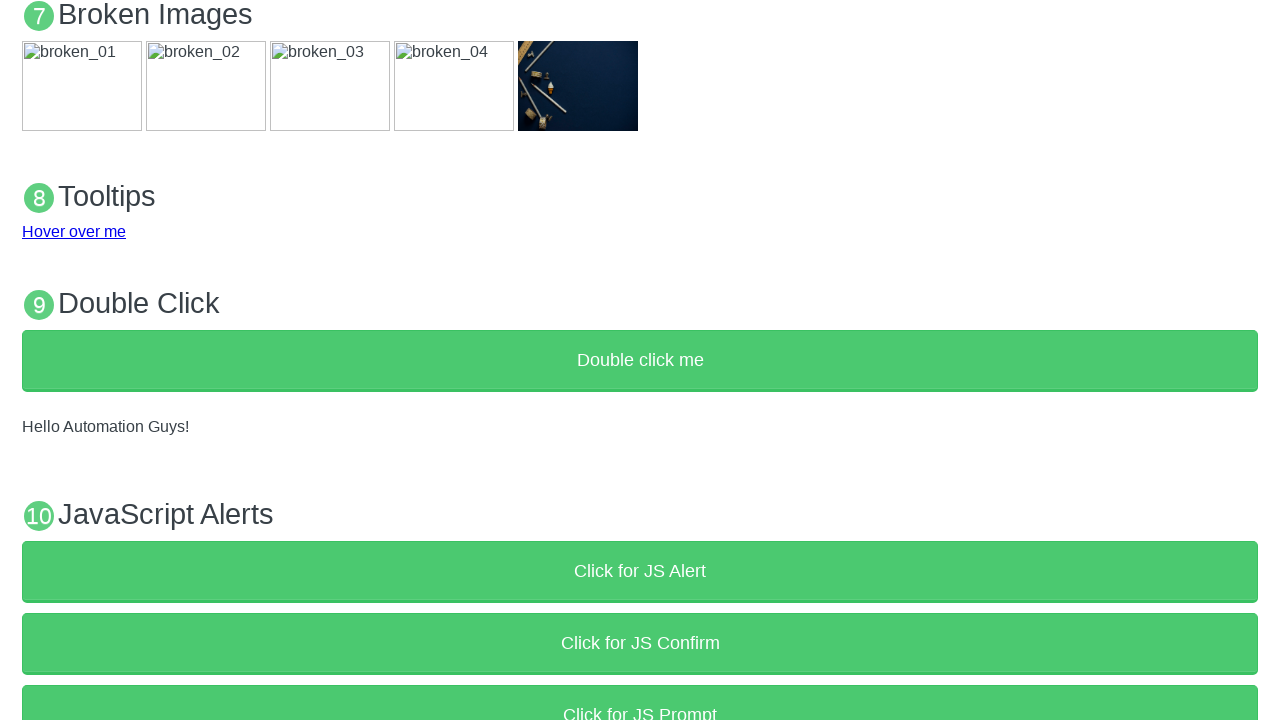

Retrieved text content from demo element
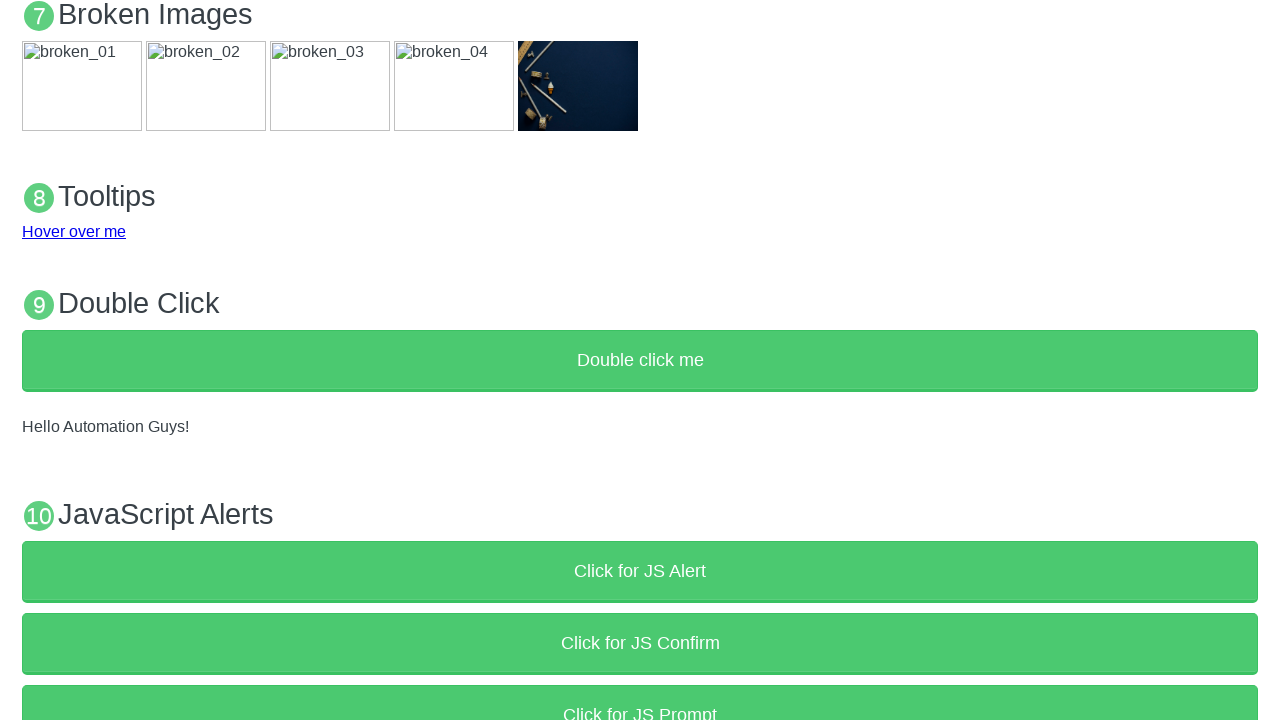

Verified demo text equals 'Hello Automation Guys!'
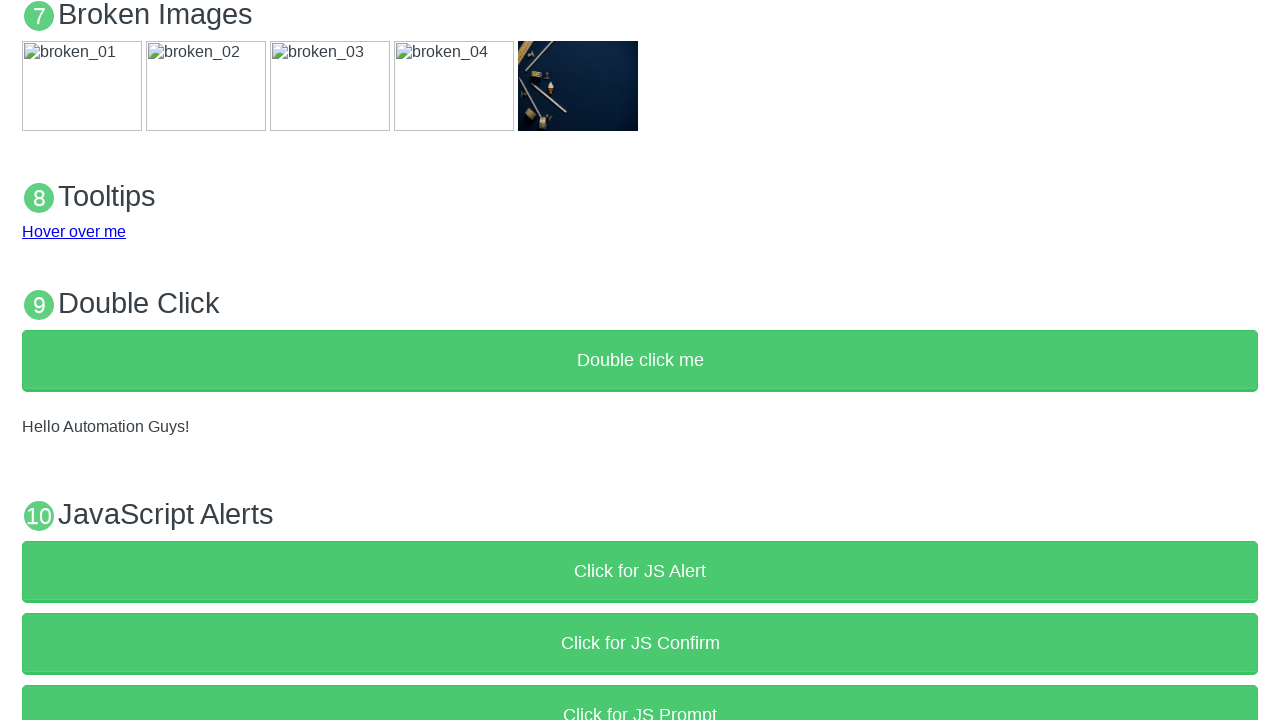

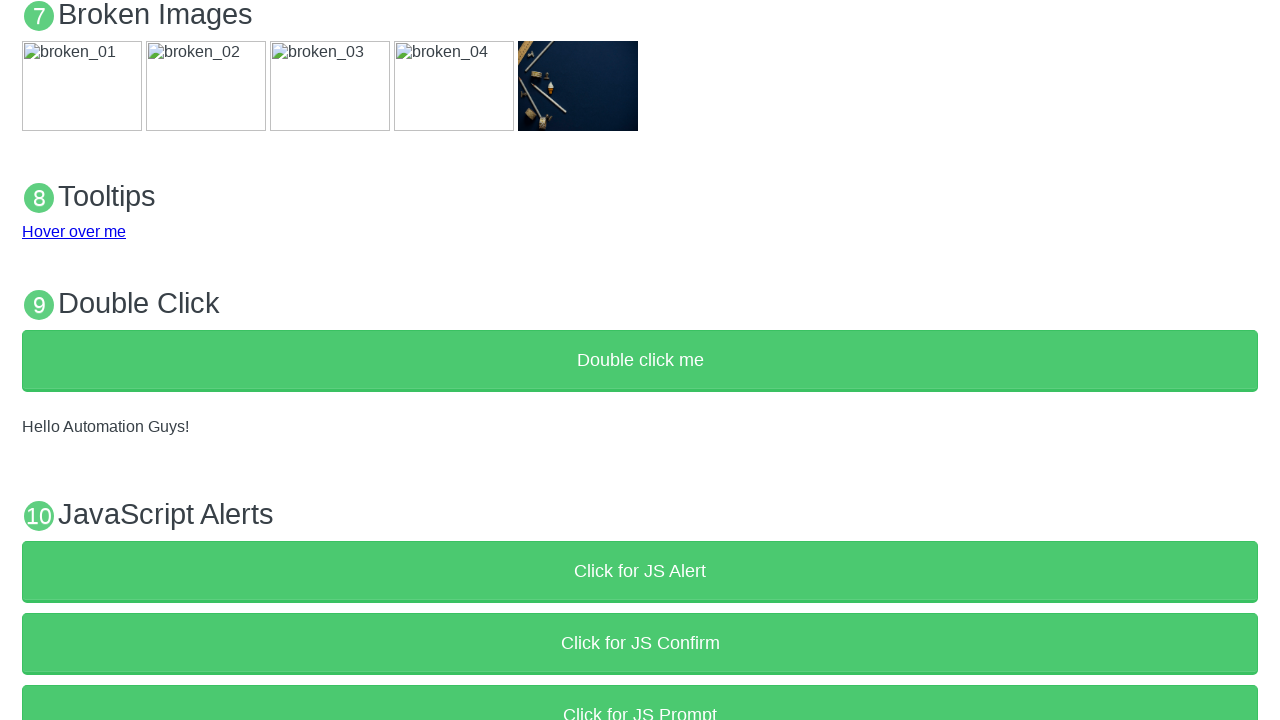